Tests product configuration functionality on a print shop website by selecting various product options including printed sides, paper type, and quantity from dropdown menus.

Starting URL: https://www.printpapa.com/eshop/pc/Save-the-Date-Card-3-5x5-872p12959.htm

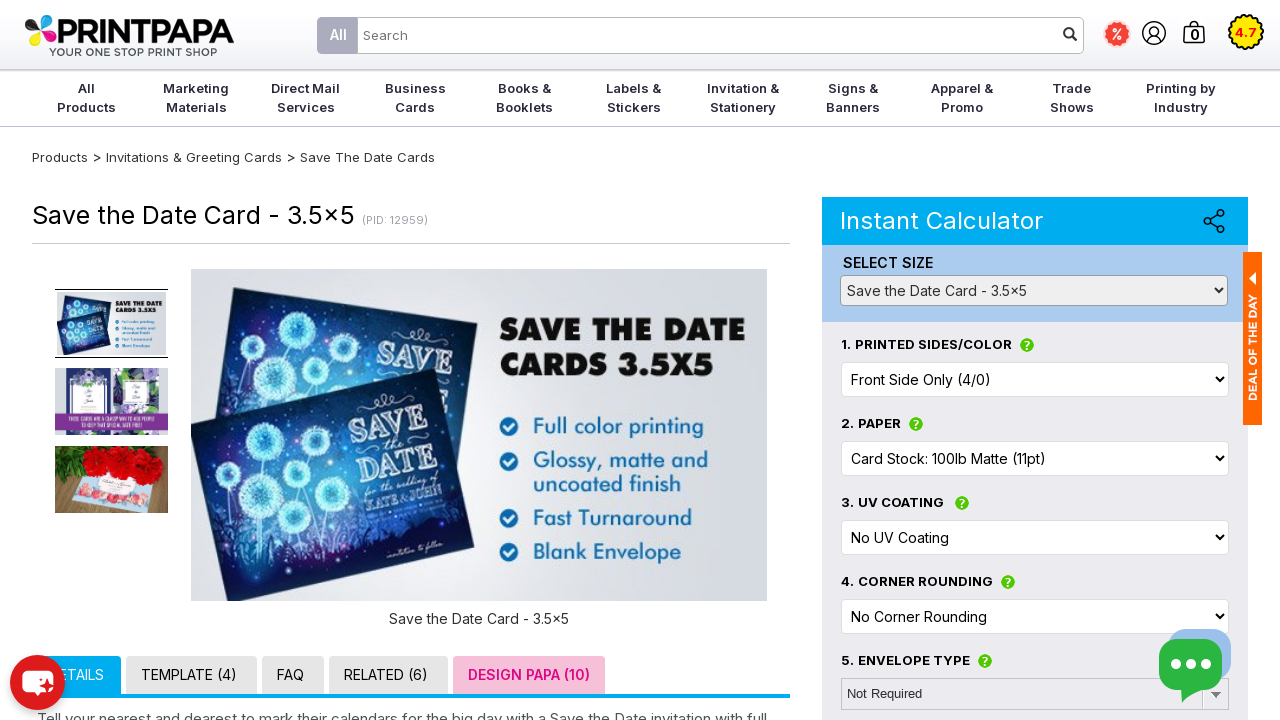

Waited 5 seconds for page to fully load
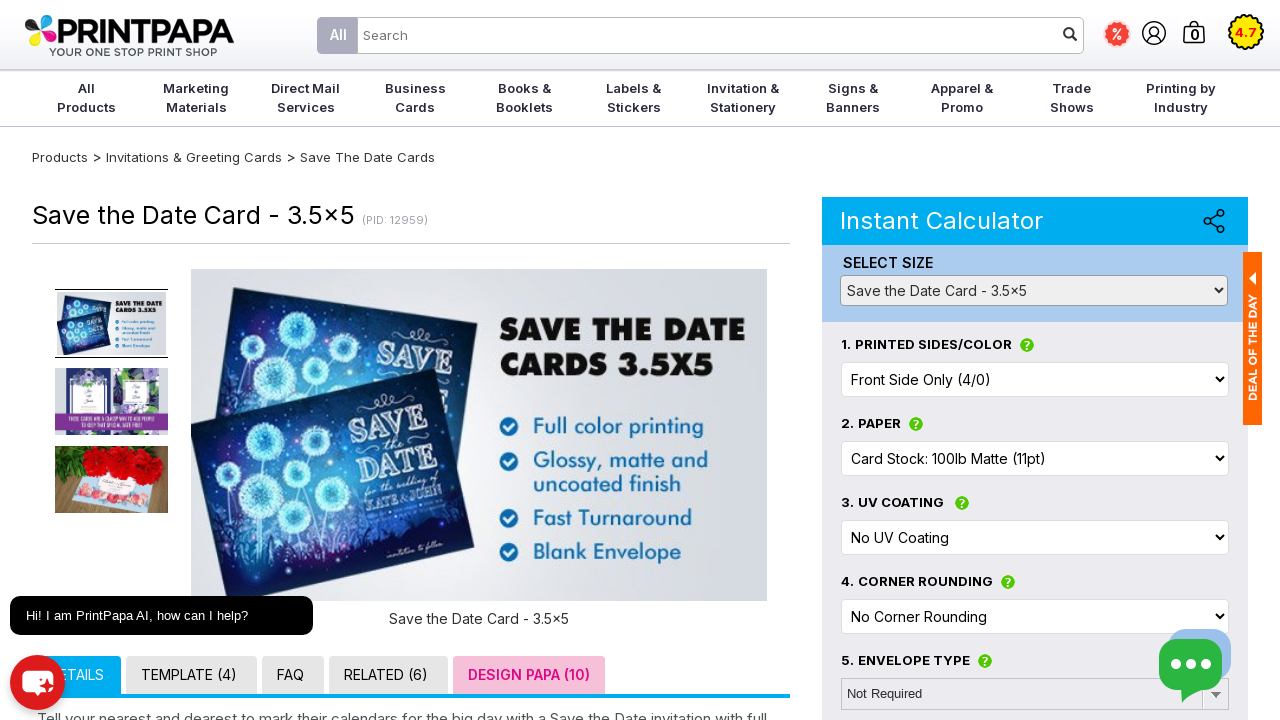

Selected 'Front Side Only (4/0)' for printed sides on #CAG26
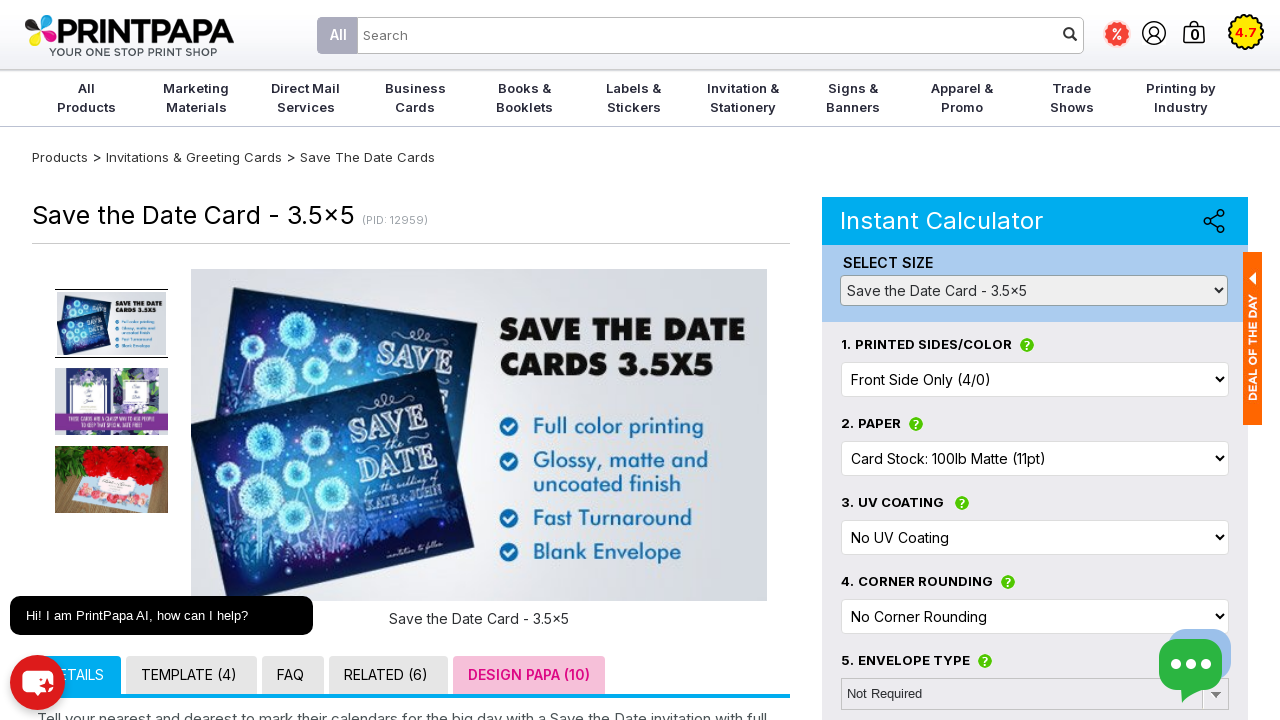

Selected 'Card Stock: 110lb Matte (13pt)' for paper type on #CAG132
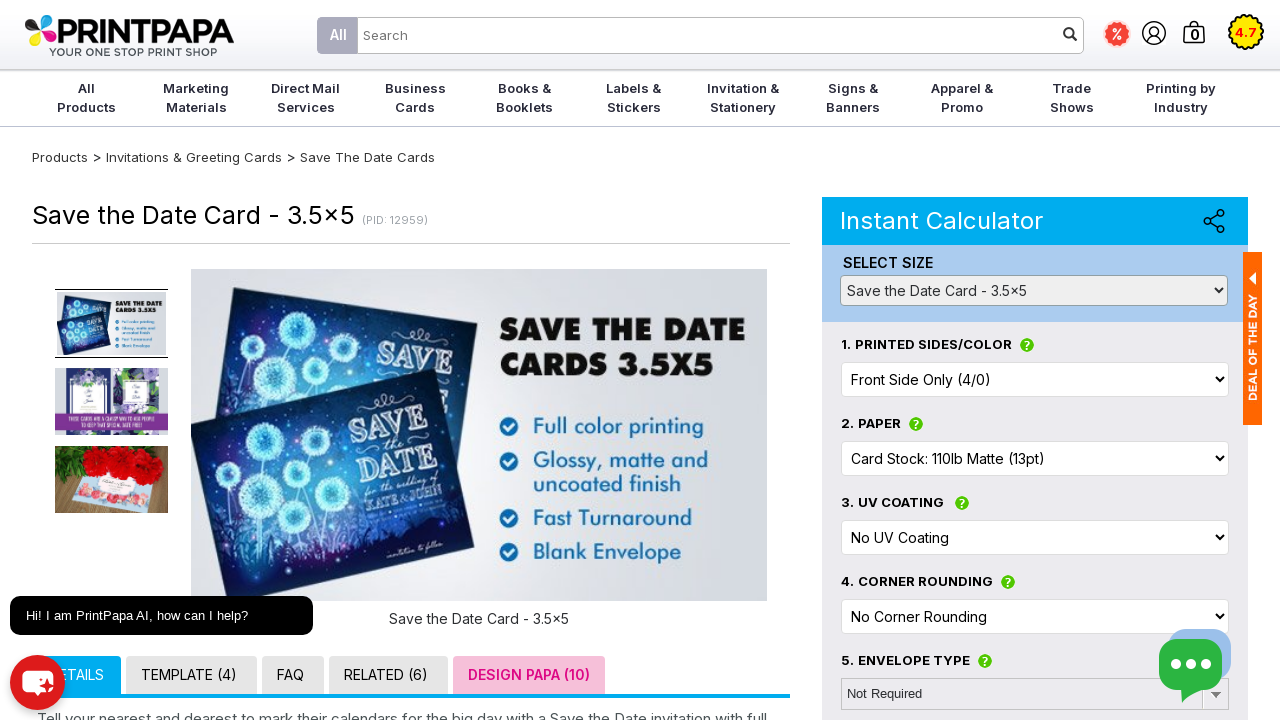

Waited 1 second for product options to update
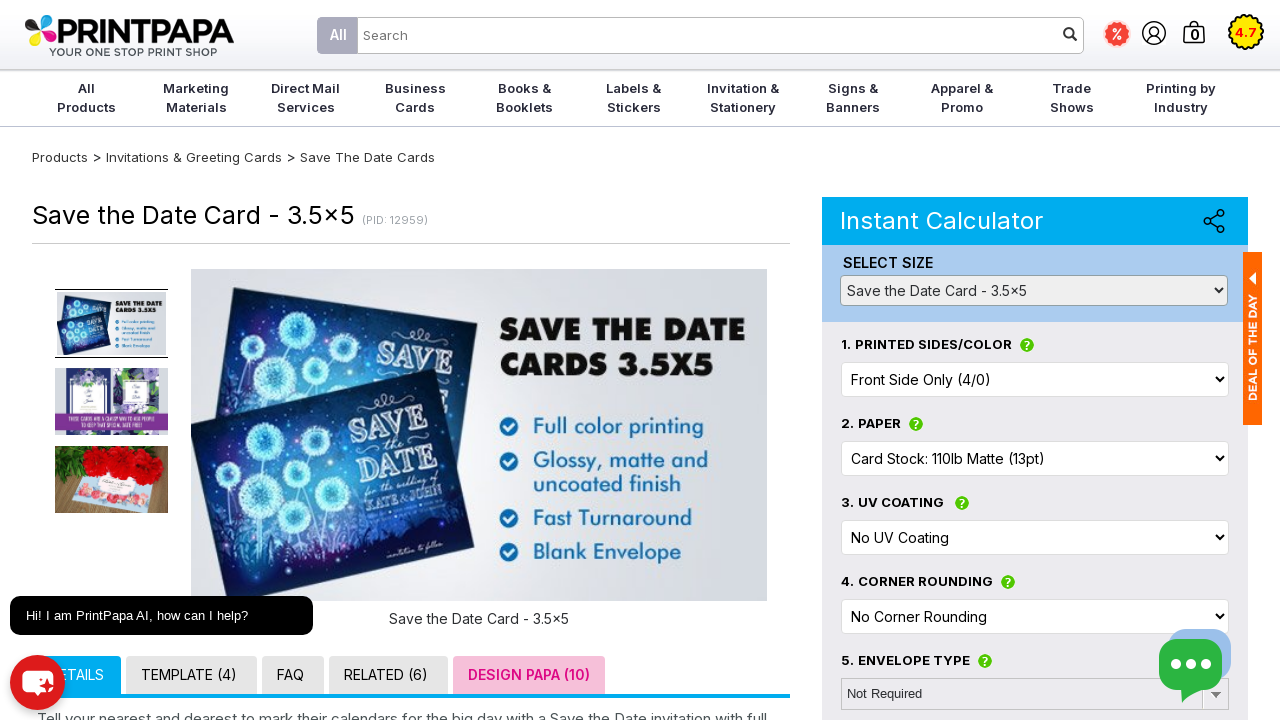

Selected quantity of 250 units on [name='quantity']
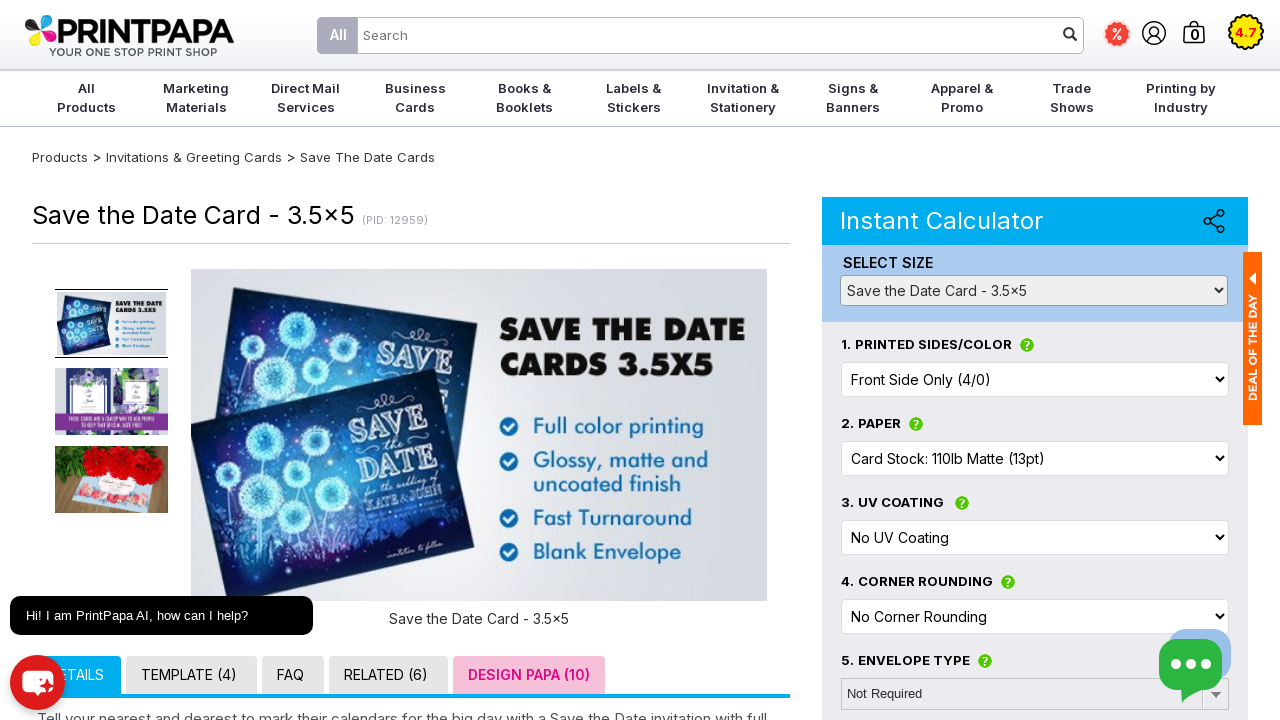

Price total element loaded and updated
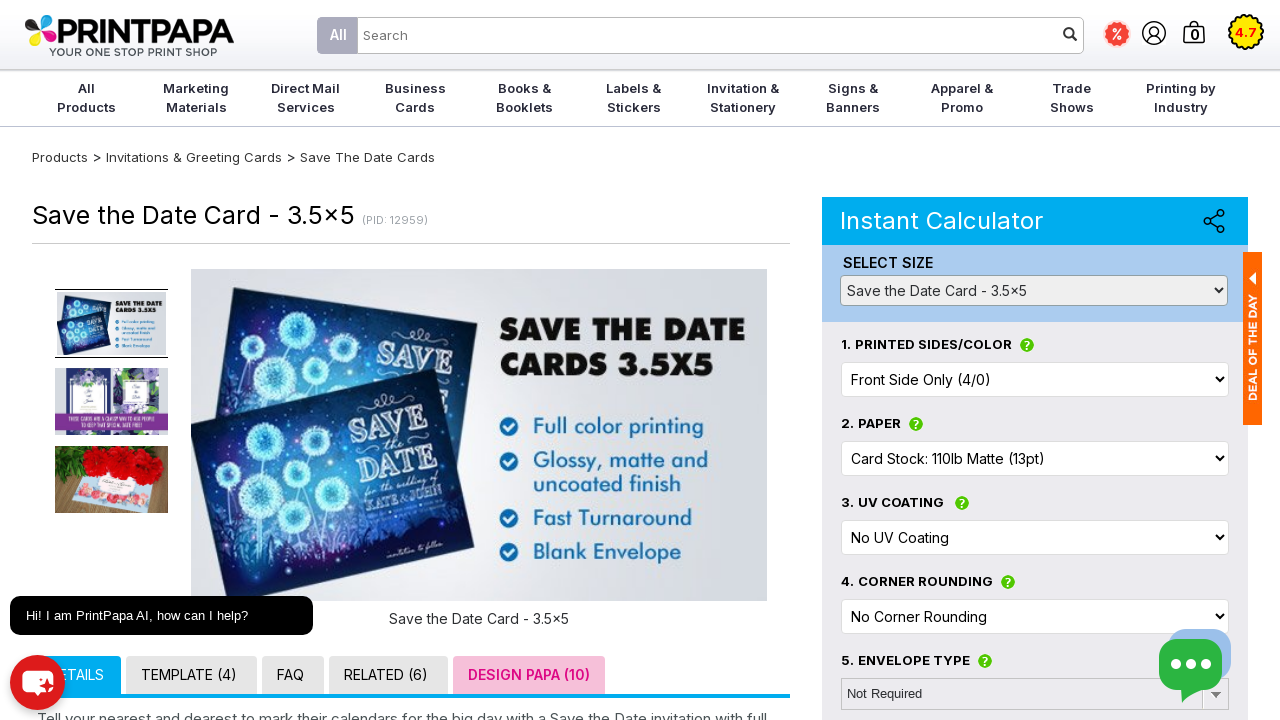

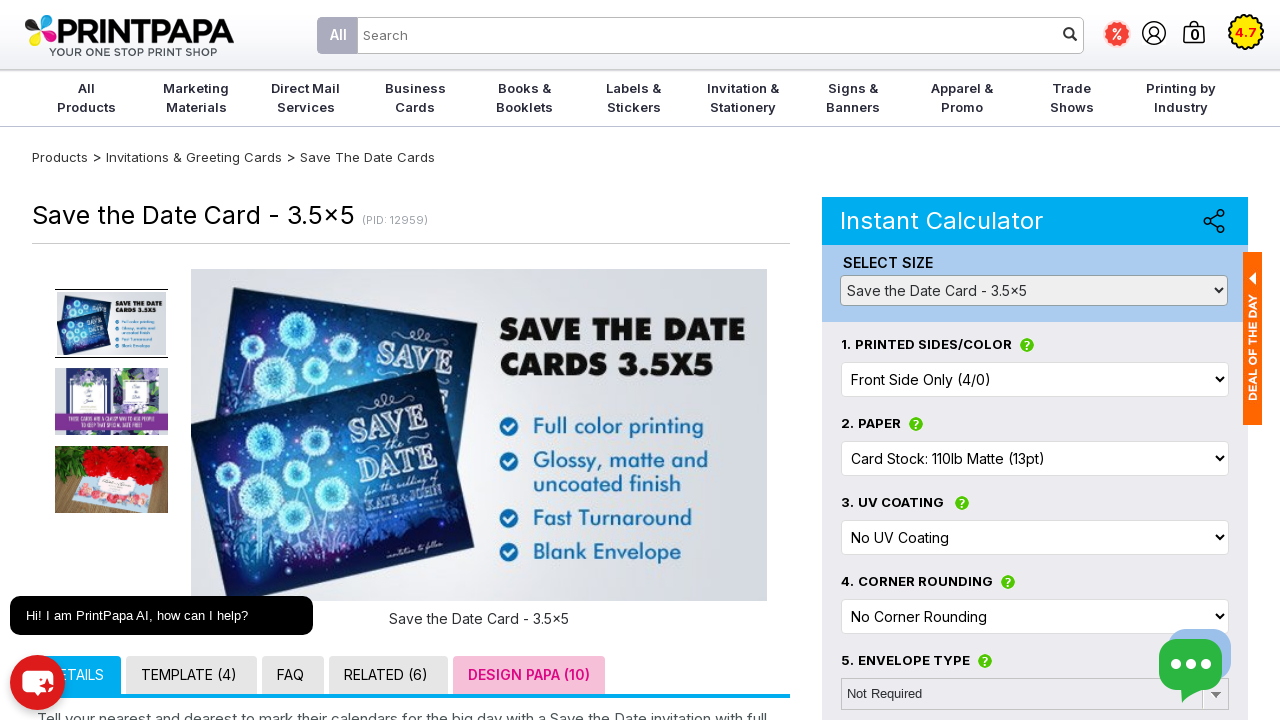